Tests the text box form on DemoQA by filling in name, email, current address, and permanent address fields, then submitting and verifying the output displays all entered values.

Starting URL: https://demoqa.com/text-box

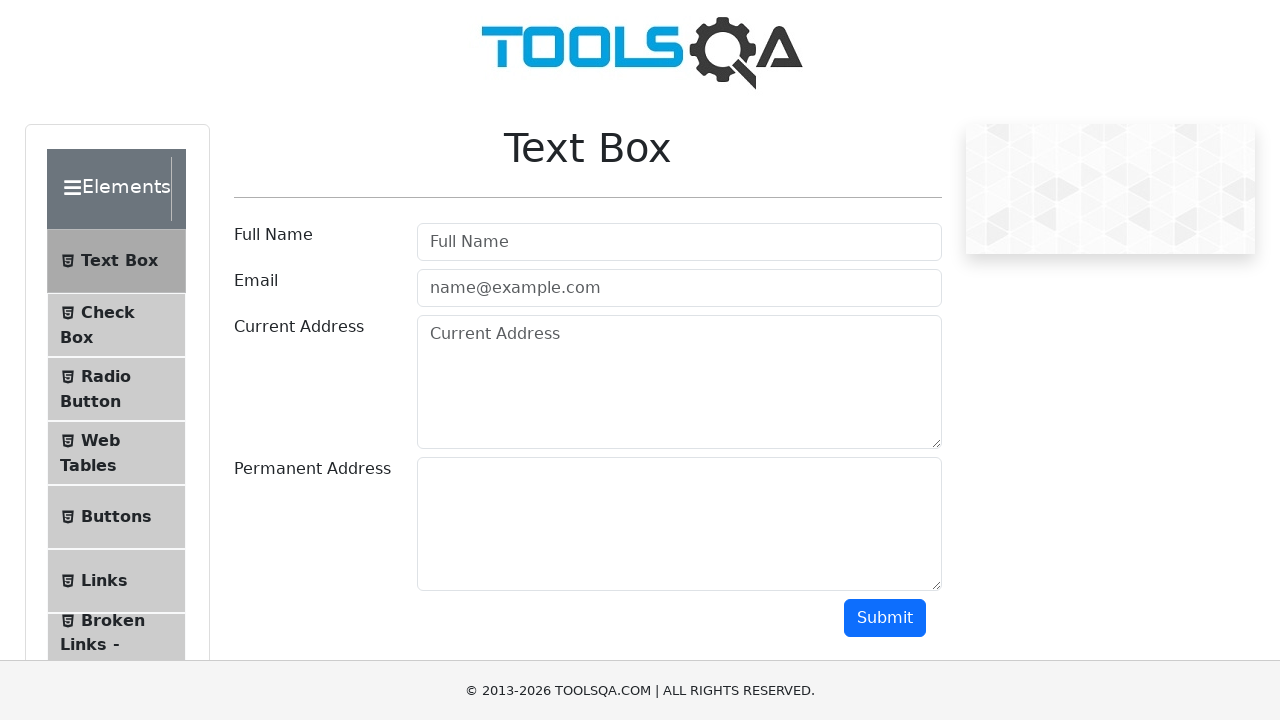

Filled name field with 'Test Name' on #userName
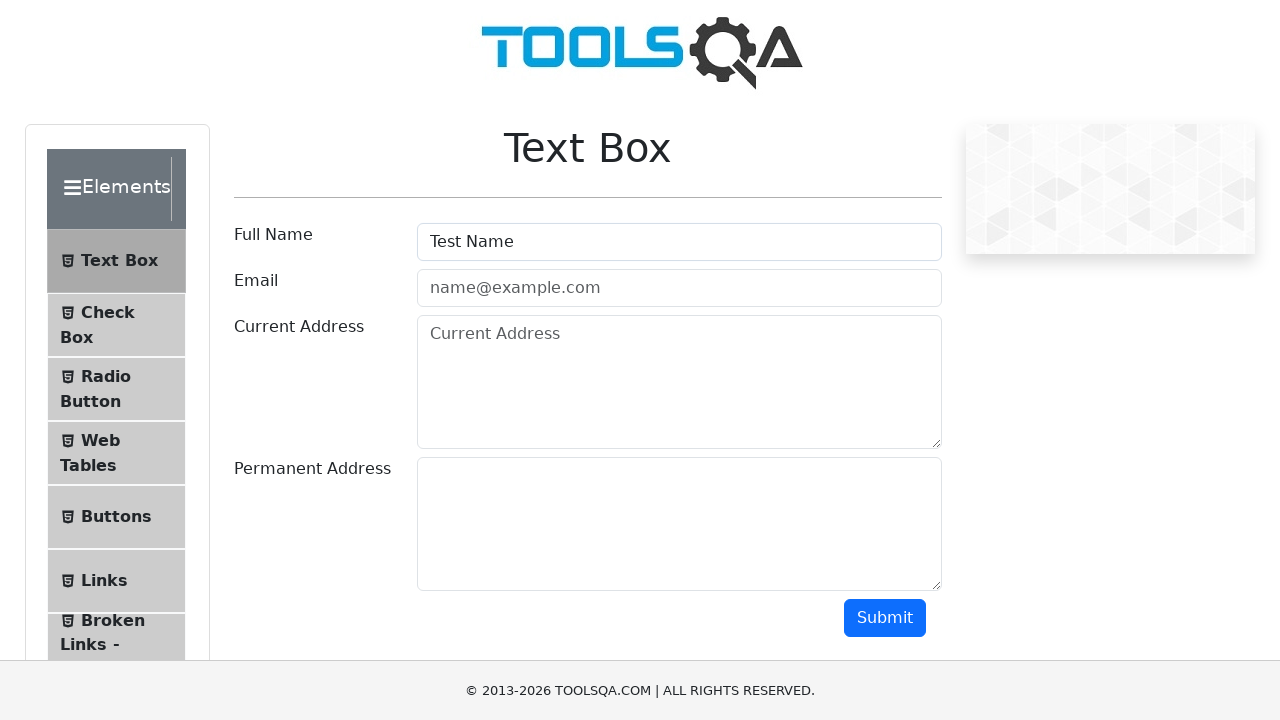

Filled email field with 'Test@Email.com' on #userEmail
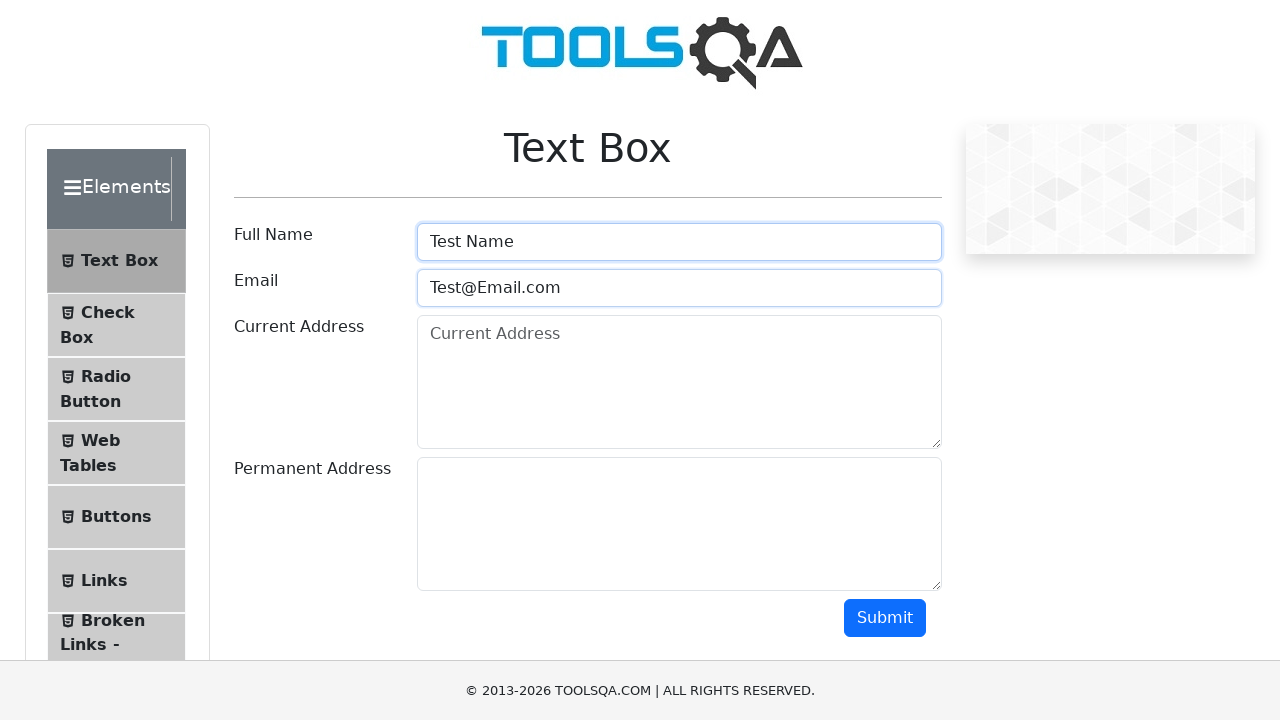

Filled current address field with 'Test Address' on #currentAddress
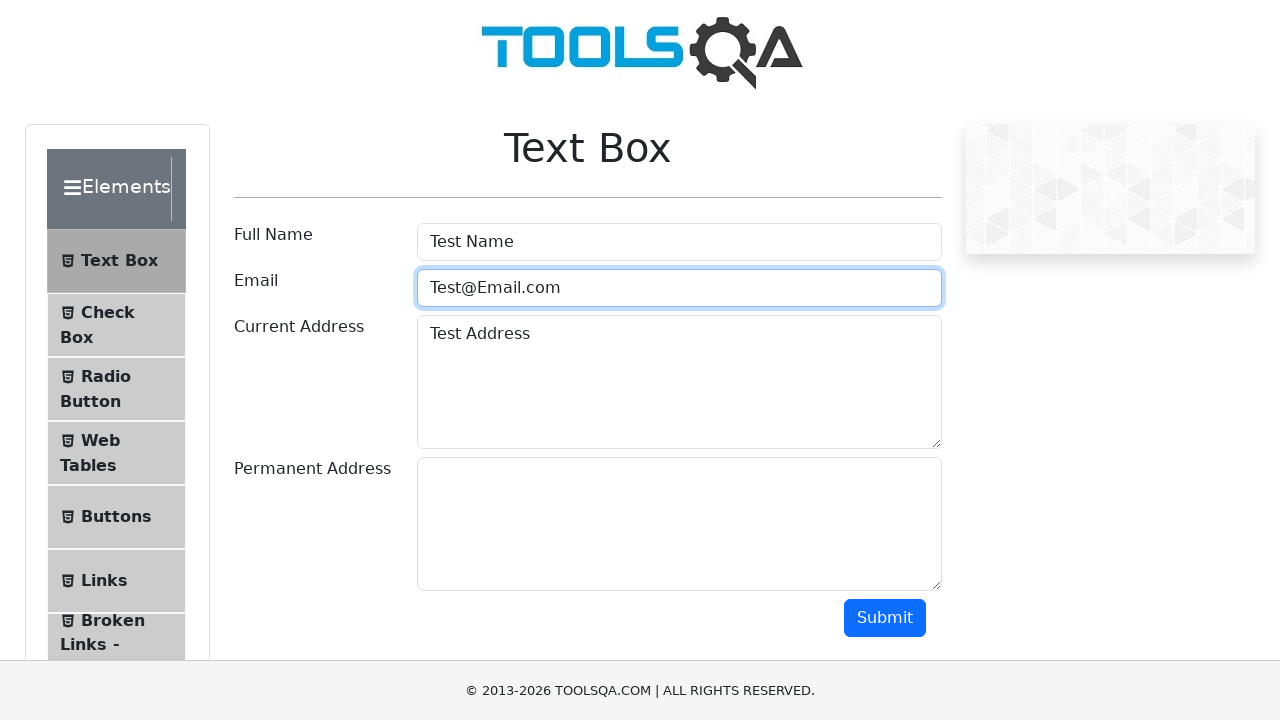

Filled permanent address field with 'Test permanentAddress' on #permanentAddress
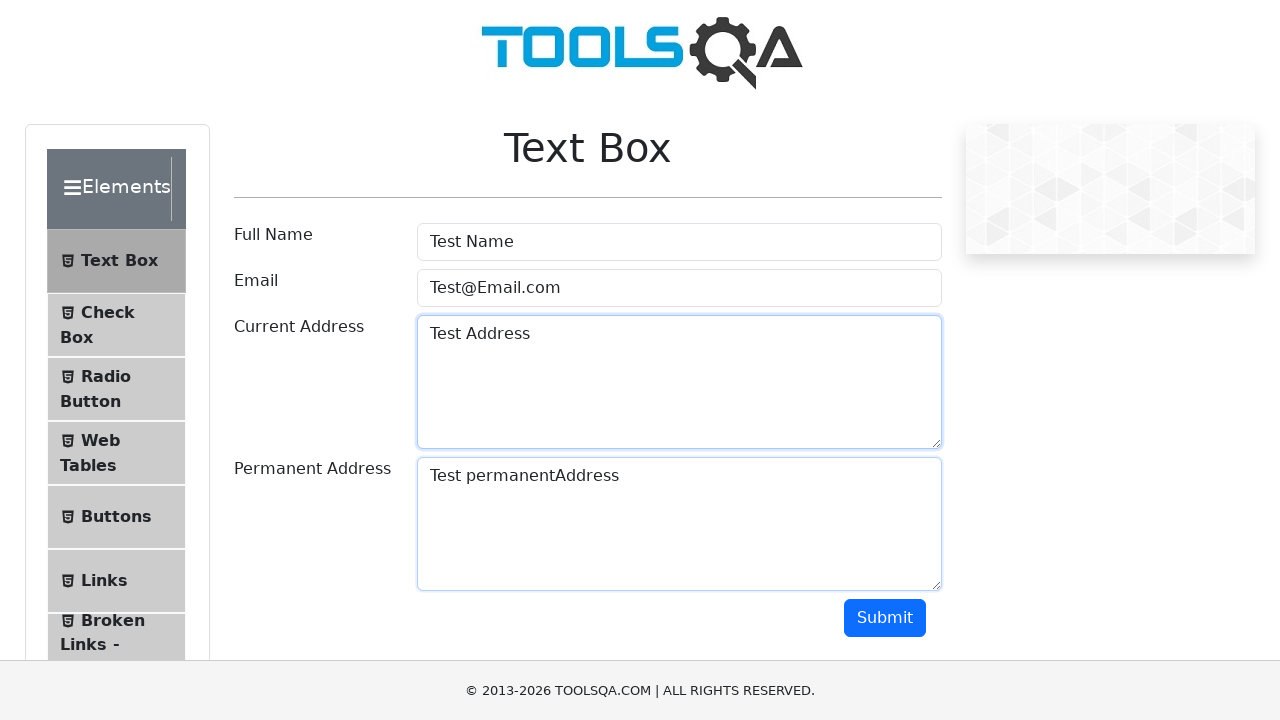

Clicked submit button to submit form at (885, 618) on #submit
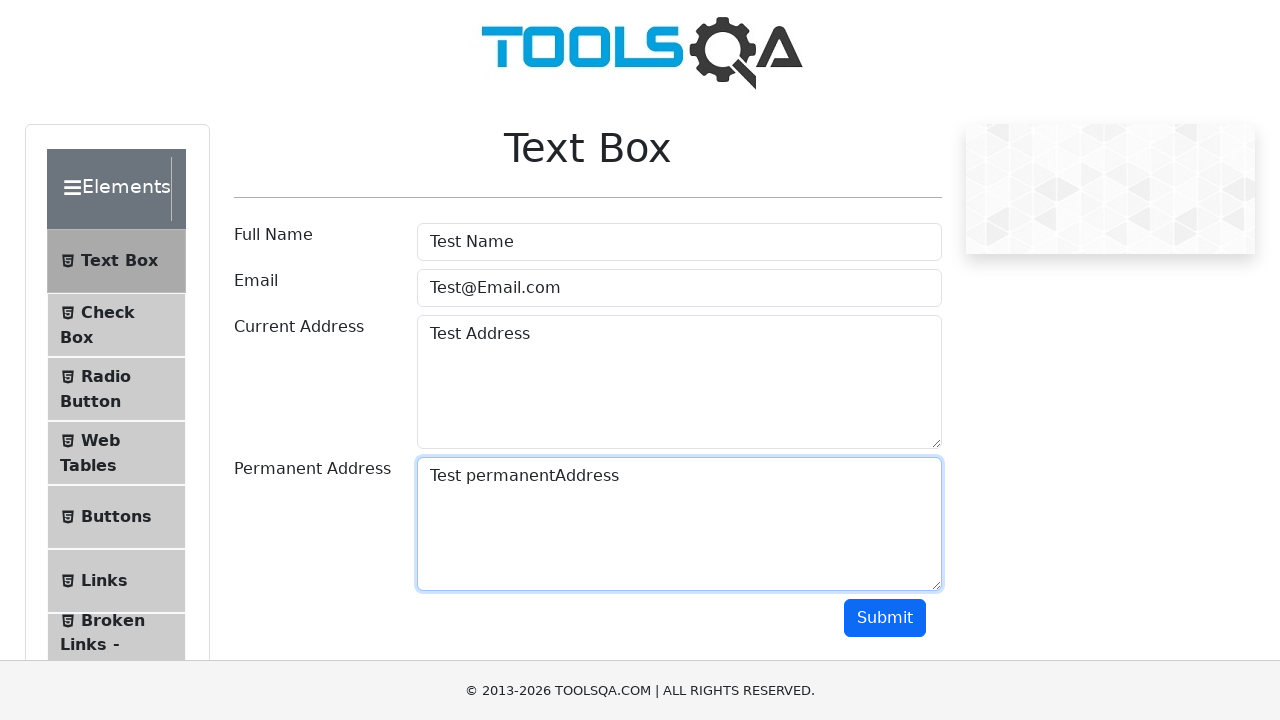

Output section appeared after form submission
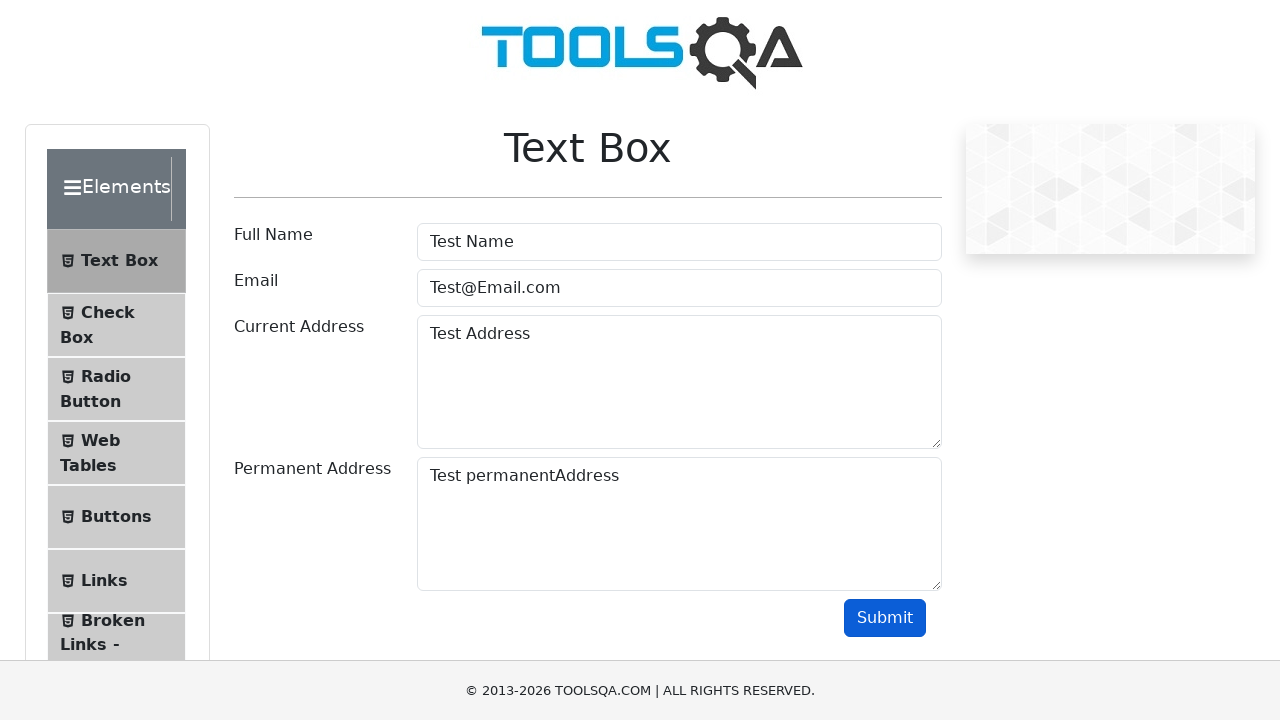

Verified name 'Test Name' appears in output
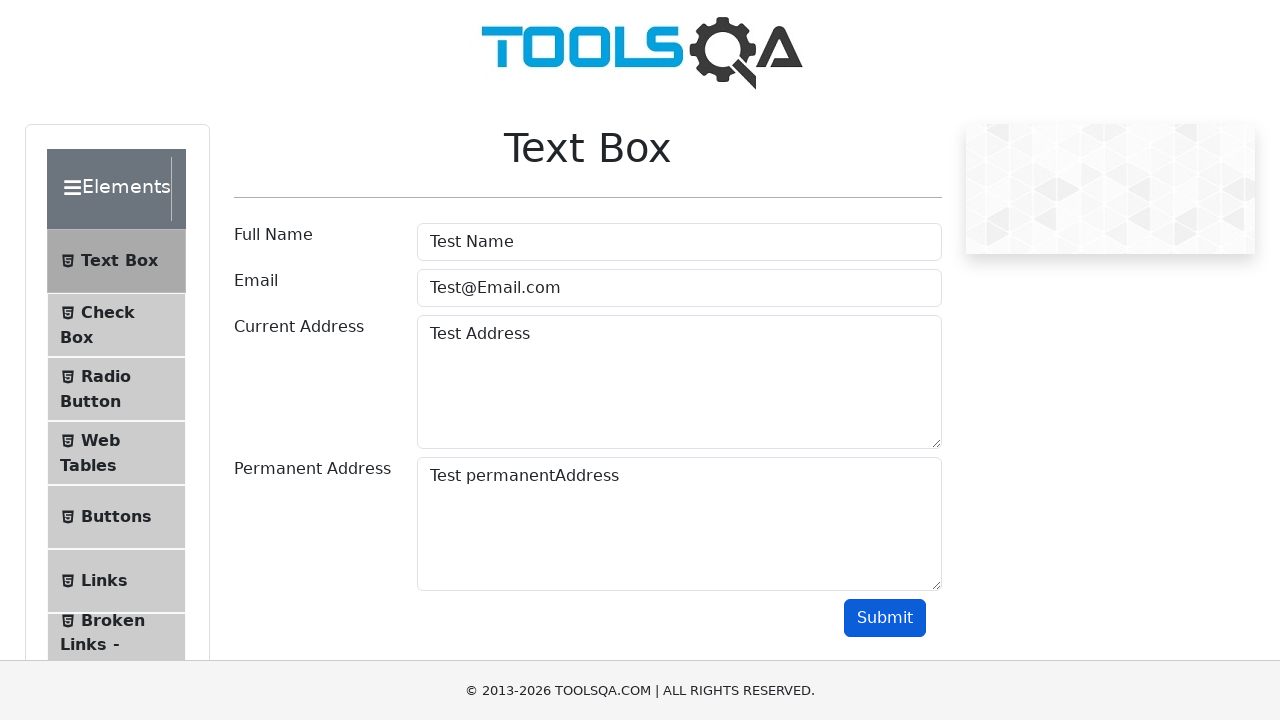

Verified email 'Test@Email.com' appears in output
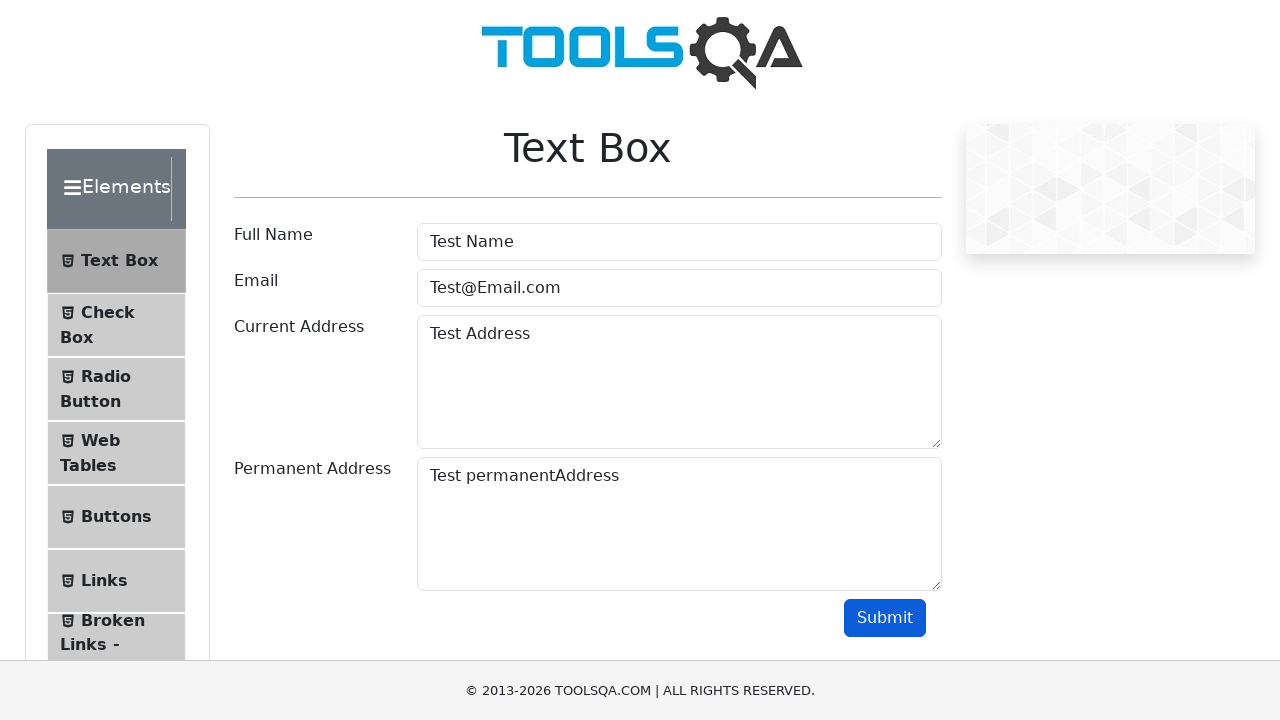

Verified current address 'Test Address' appears in output
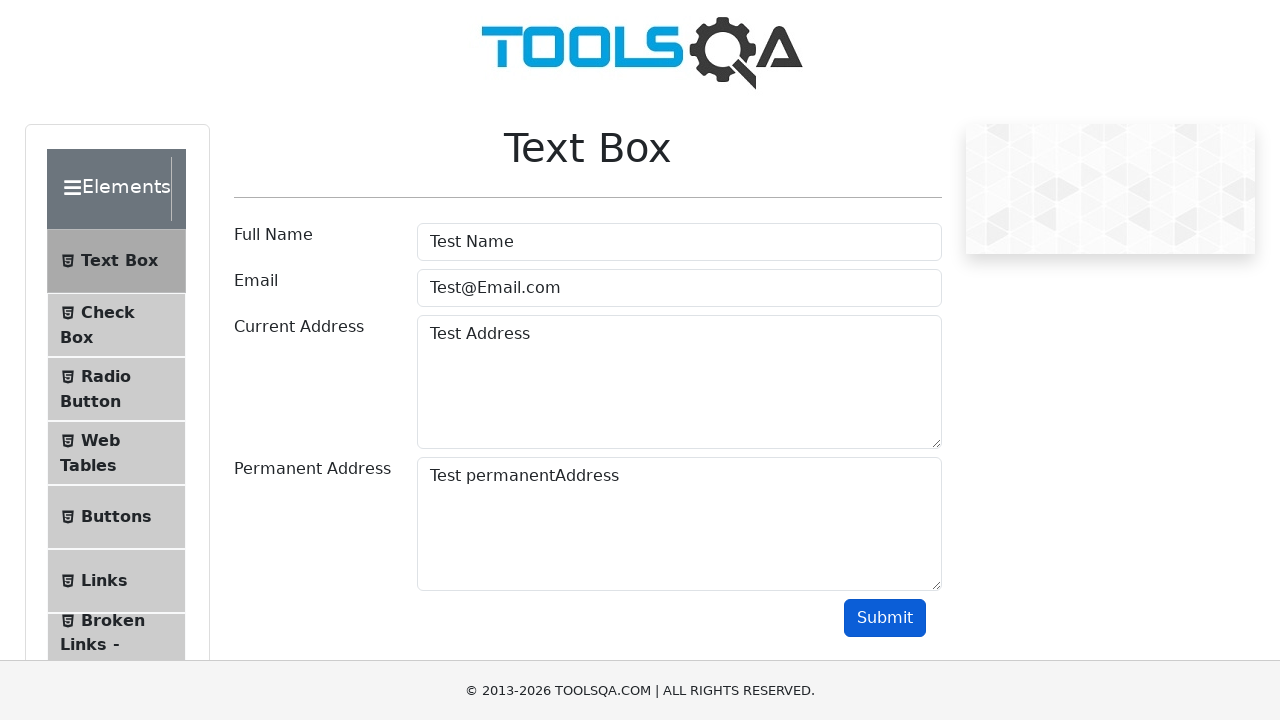

Verified permanent address 'Test permanentAddress' appears in output
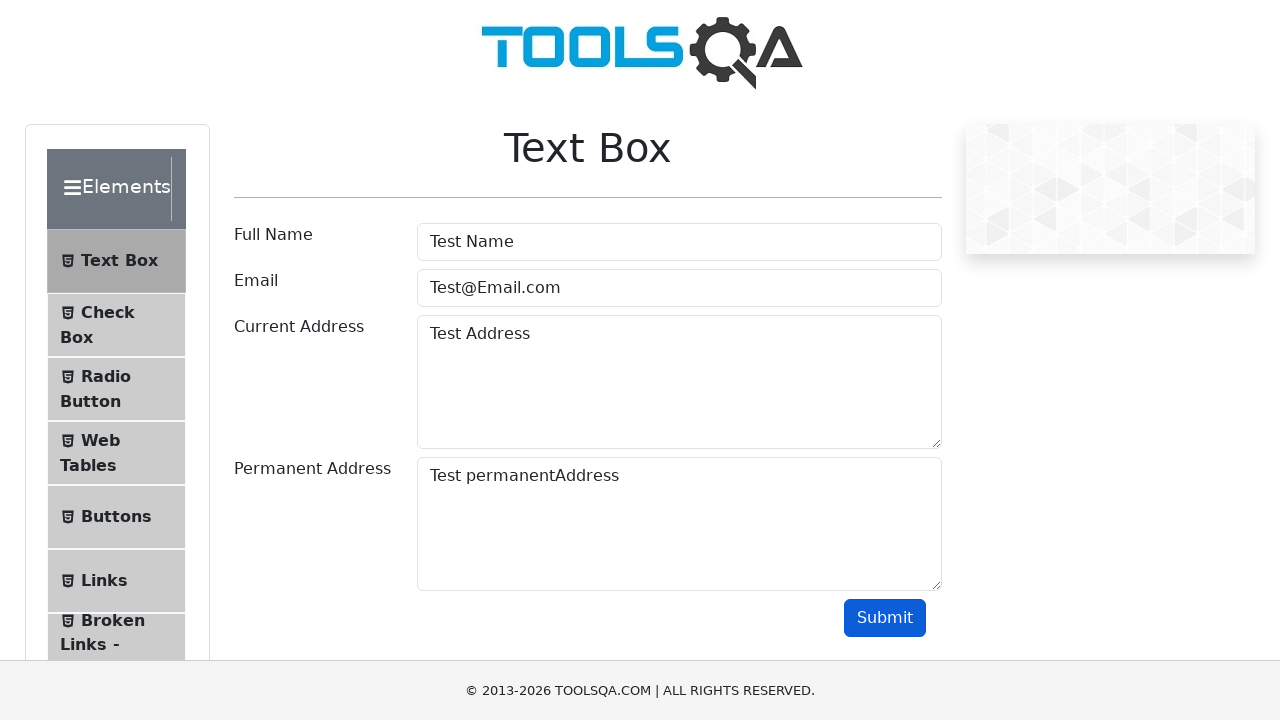

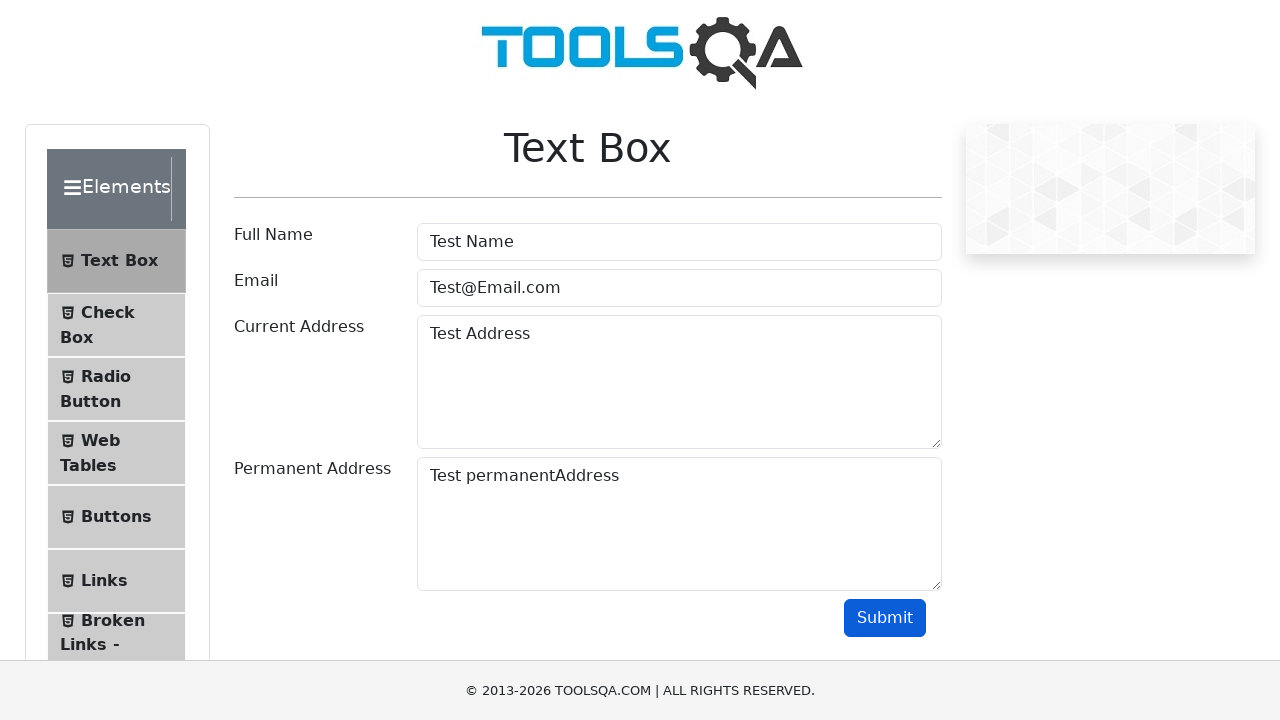